Tests dropdown selection functionality by selecting "Option 2" from a dropdown list and verifying the selection was made correctly.

Starting URL: https://the-internet.herokuapp.com/dropdown

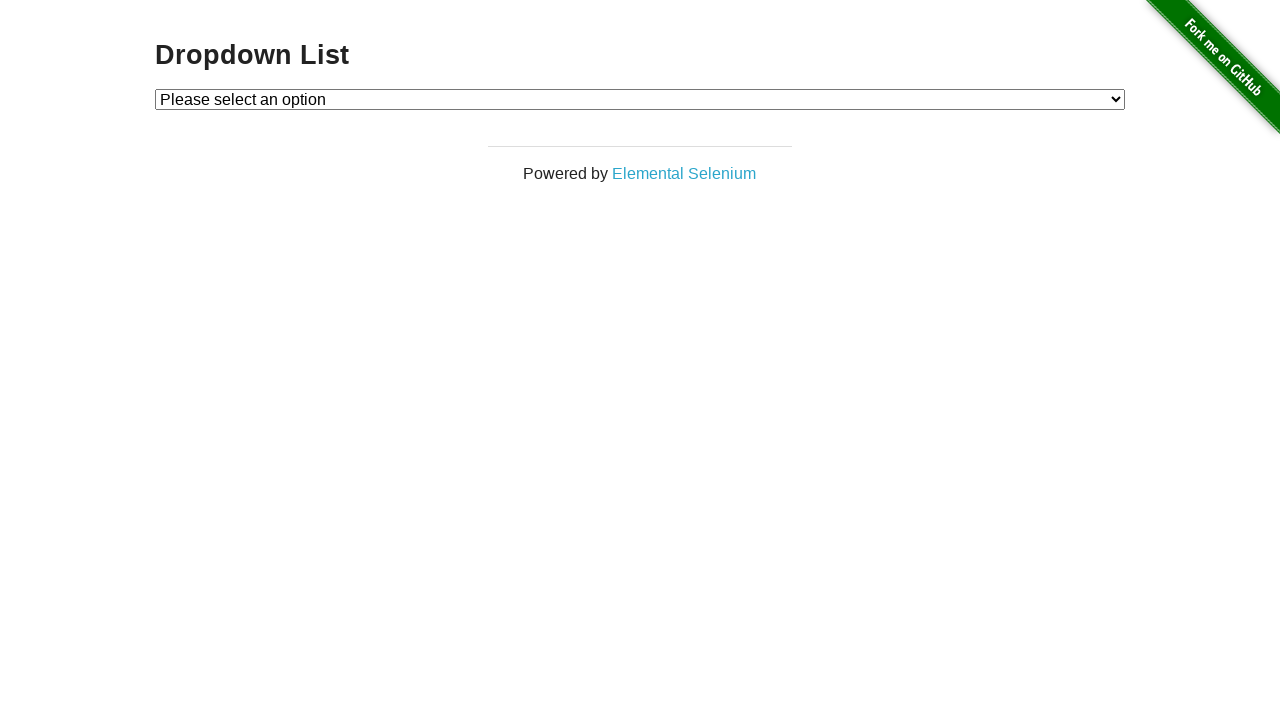

Selected 'Option 2' from dropdown using index 2 on #dropdown
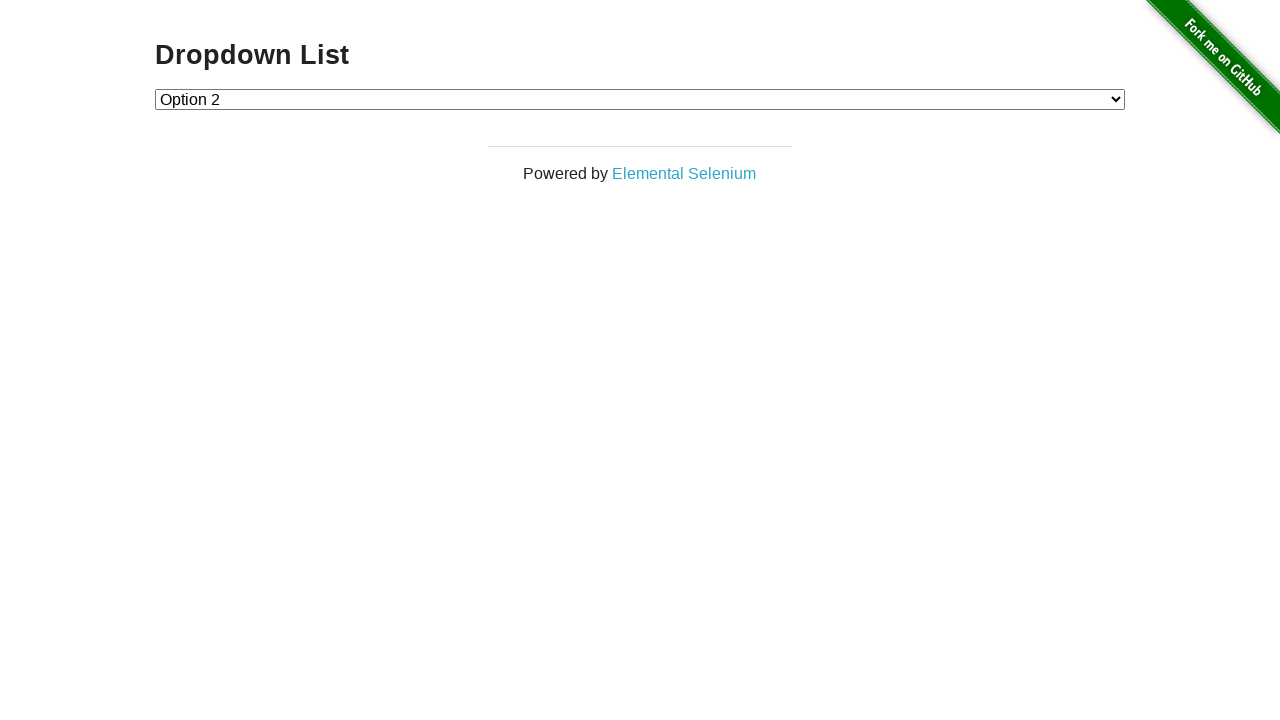

Retrieved selected dropdown value
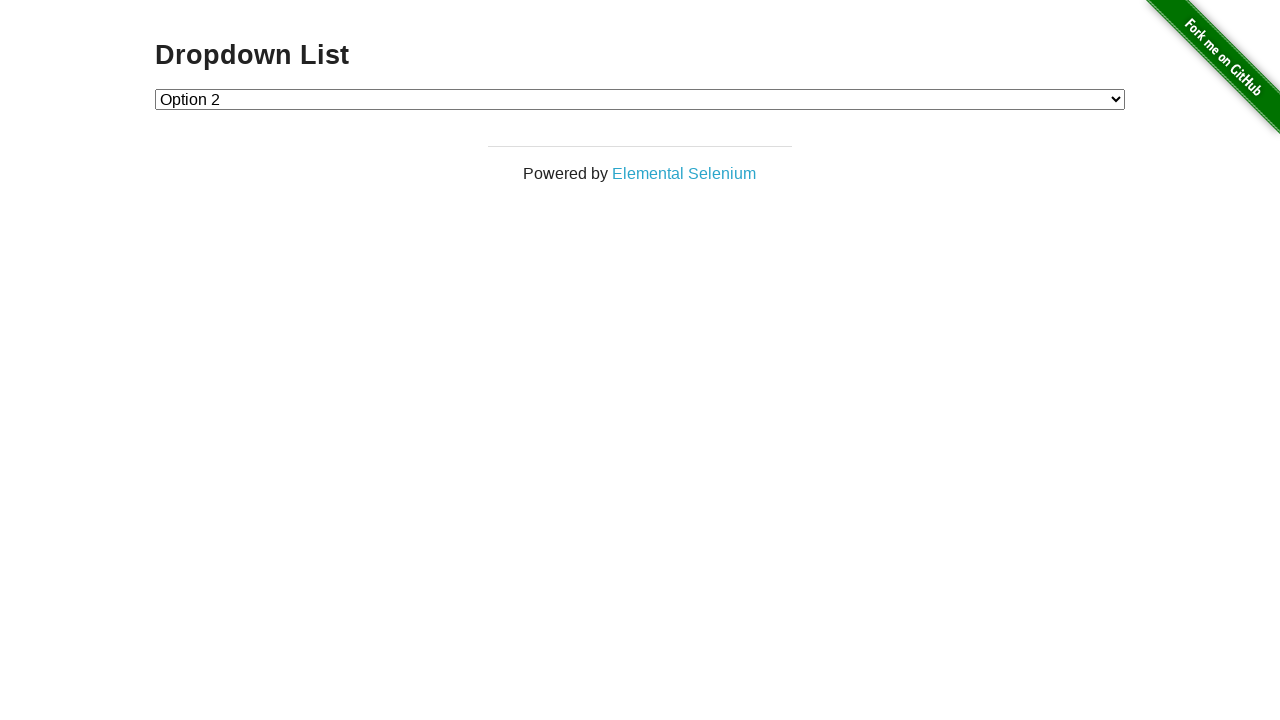

Verified that 'Option 2' is correctly selected in dropdown
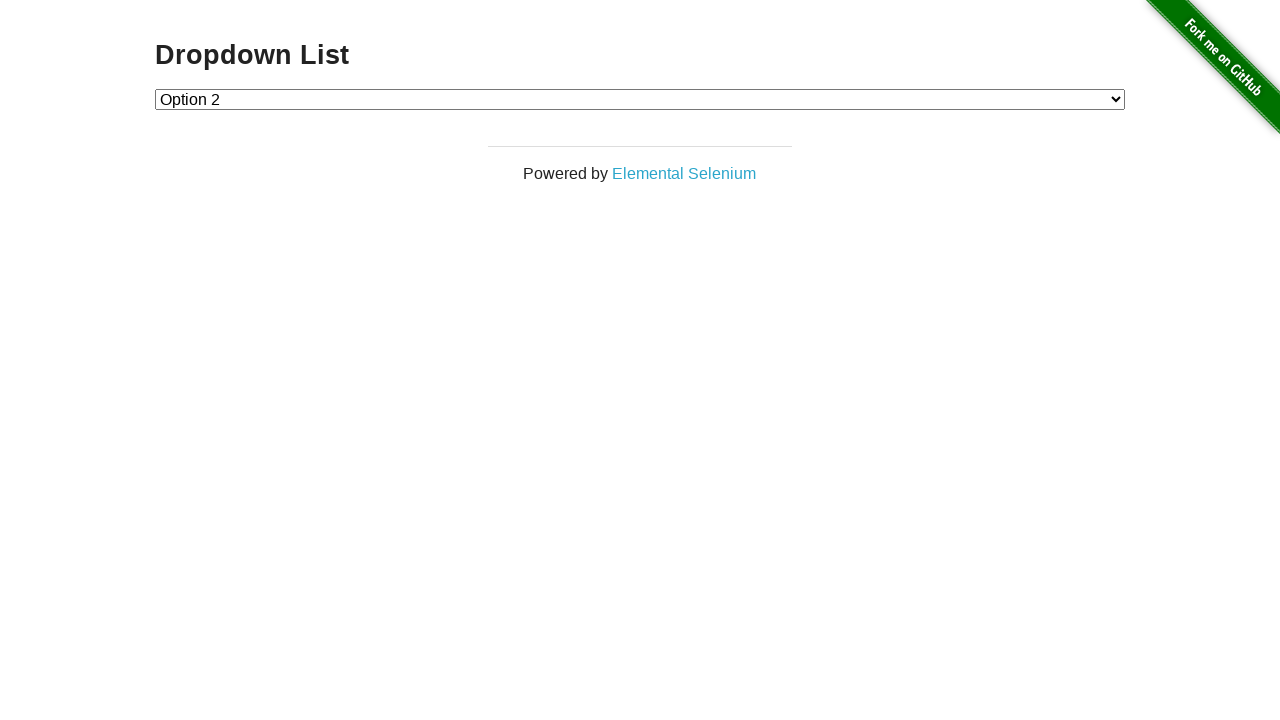

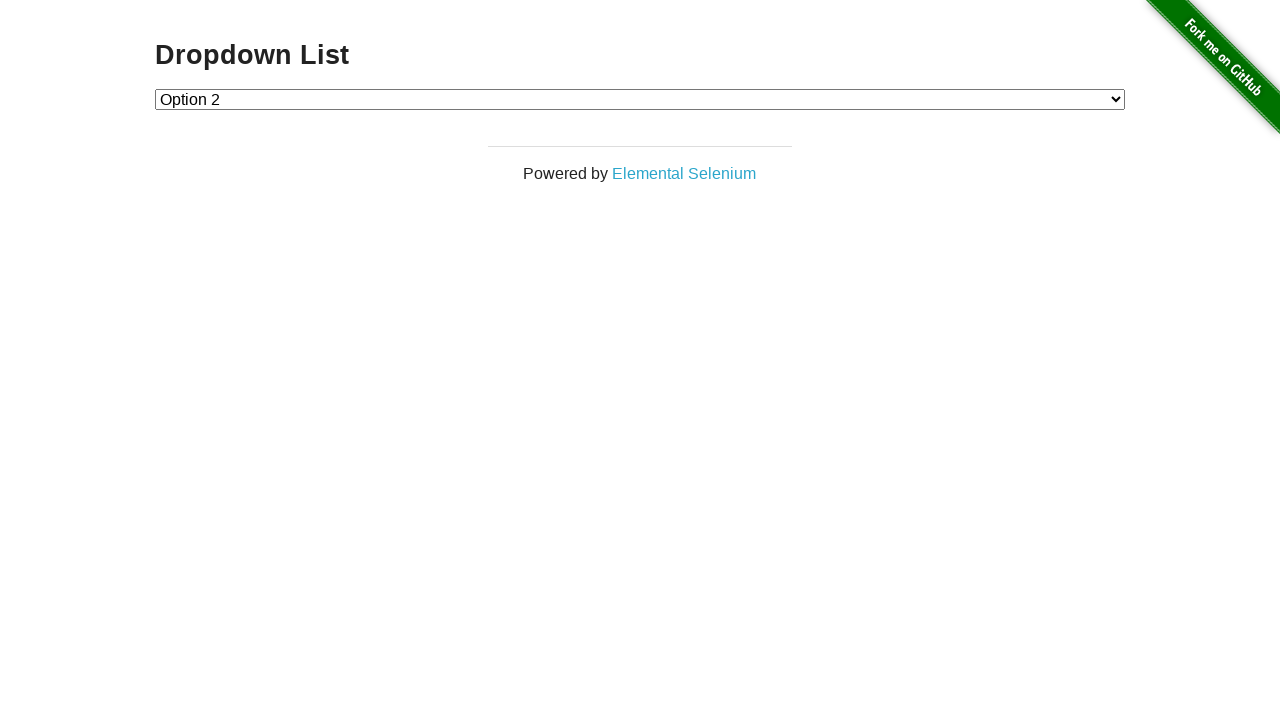